Tests radio button functionality by clicking each enabled radio button and verifying selection

Starting URL: https://qa-practice.netlify.app/radiobuttons

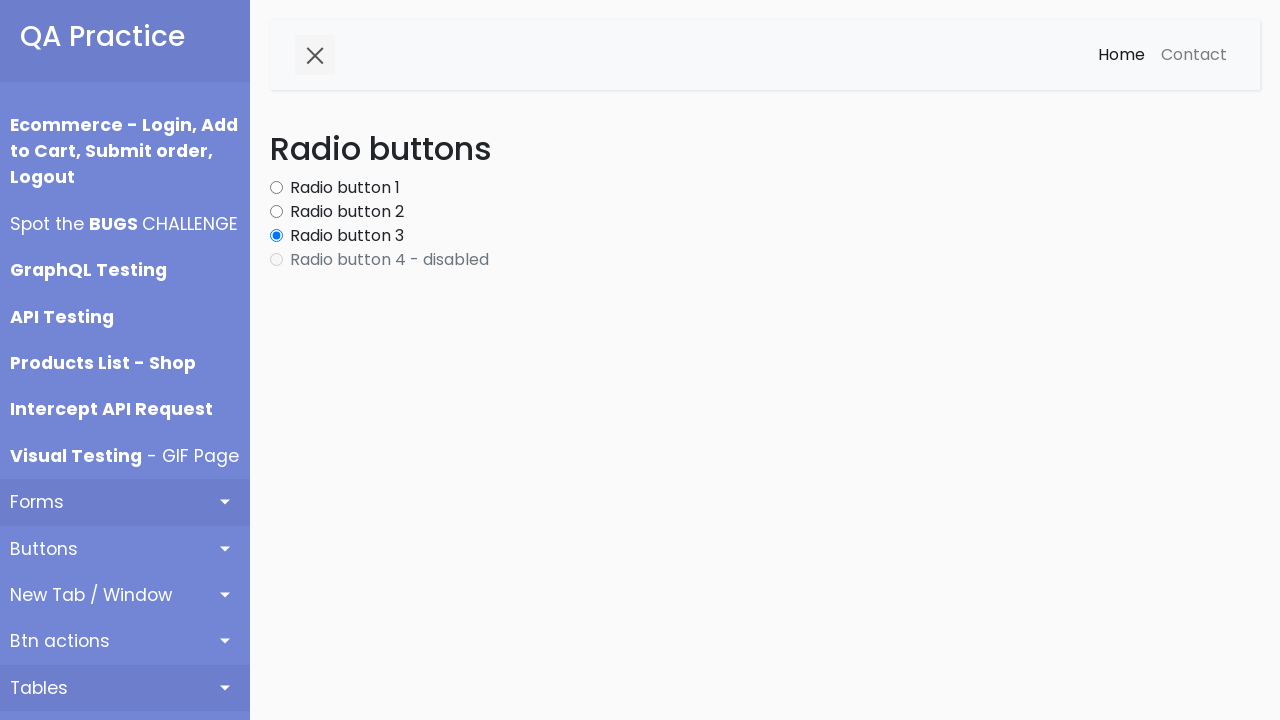

Located all radio button elements with class 'form-check-input'
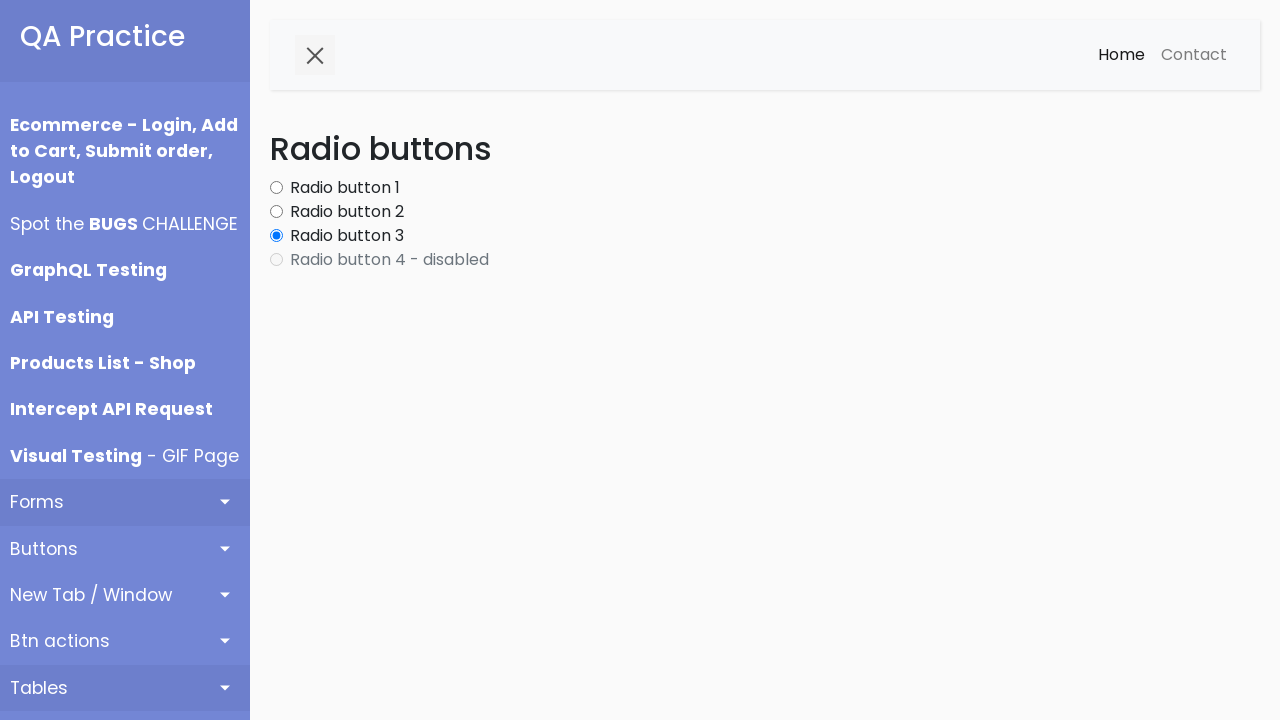

Counted 4 radio button elements
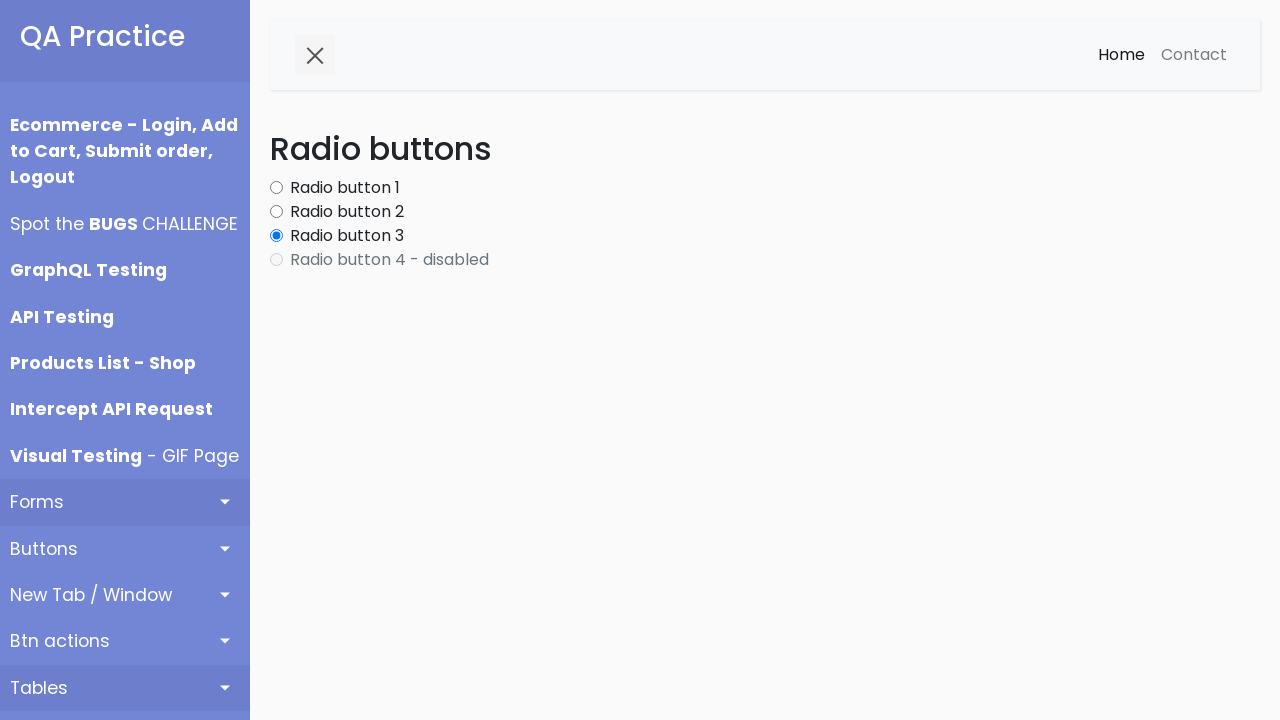

Retrieved radio button at index 0
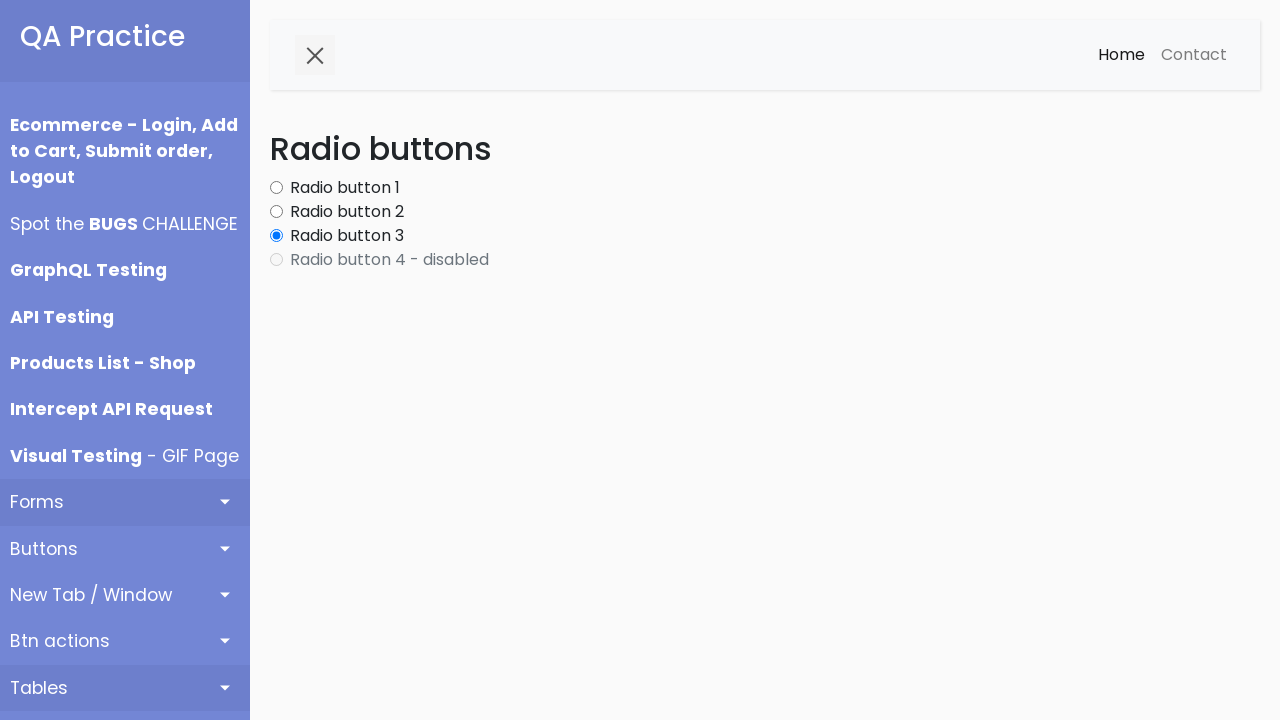

Clicked enabled radio button at index 0 at (276, 188) on .form-check-input >> nth=0
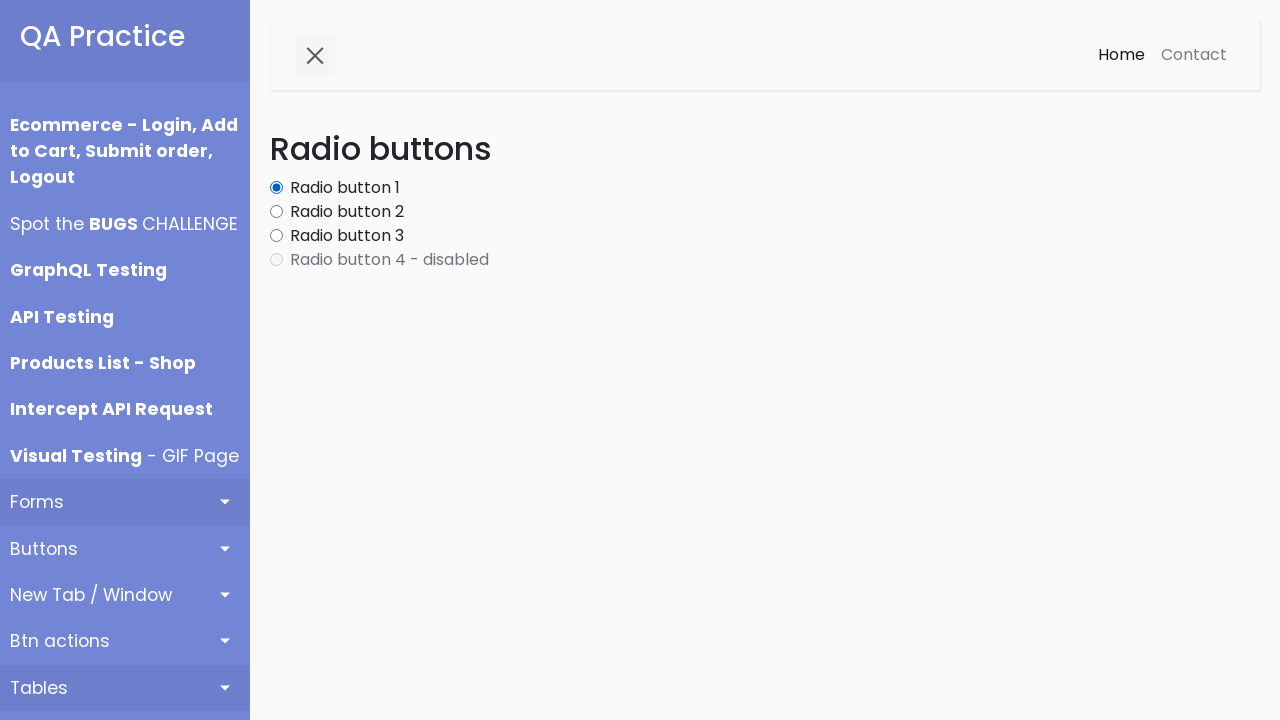

Retrieved radio button at index 1
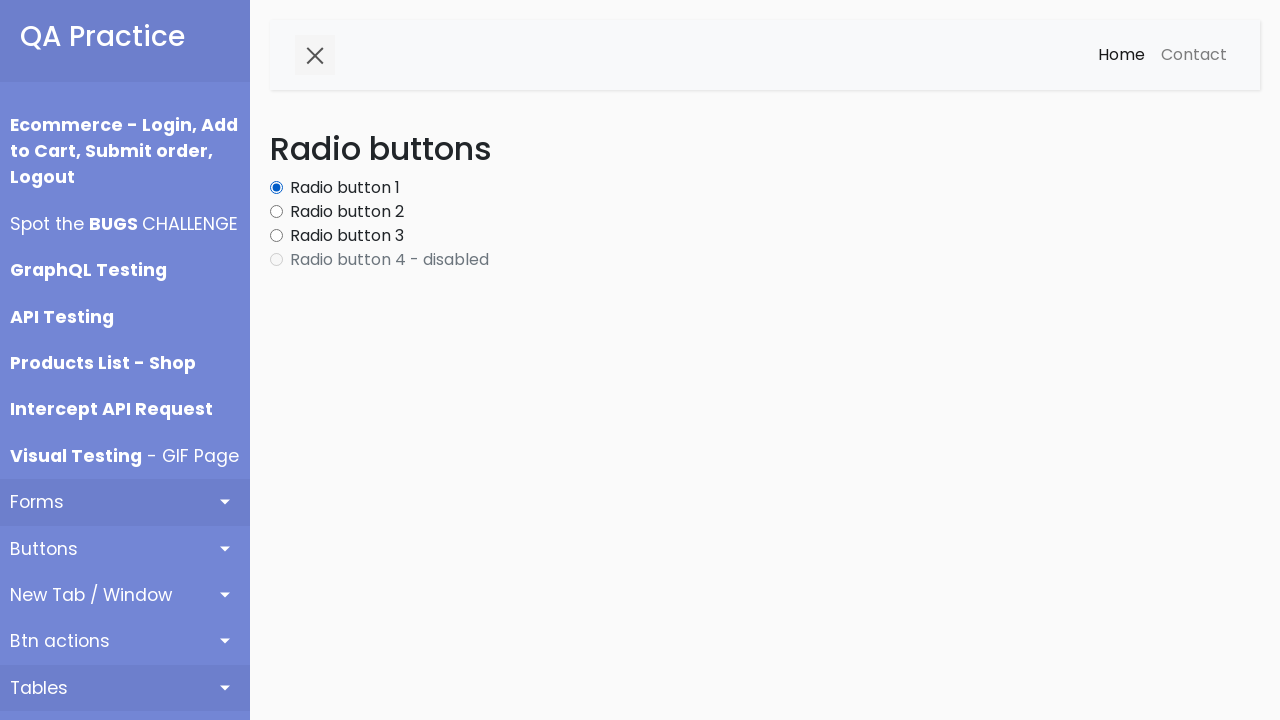

Clicked enabled radio button at index 1 at (276, 212) on .form-check-input >> nth=1
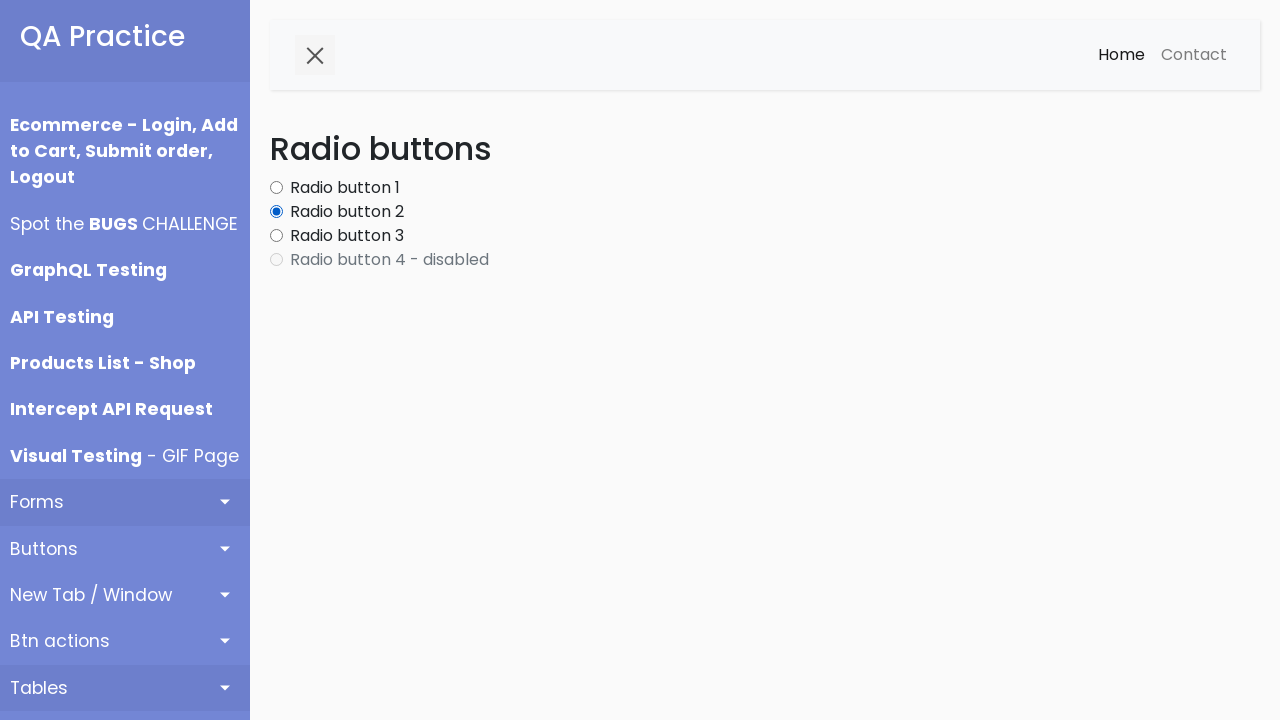

Retrieved radio button at index 2
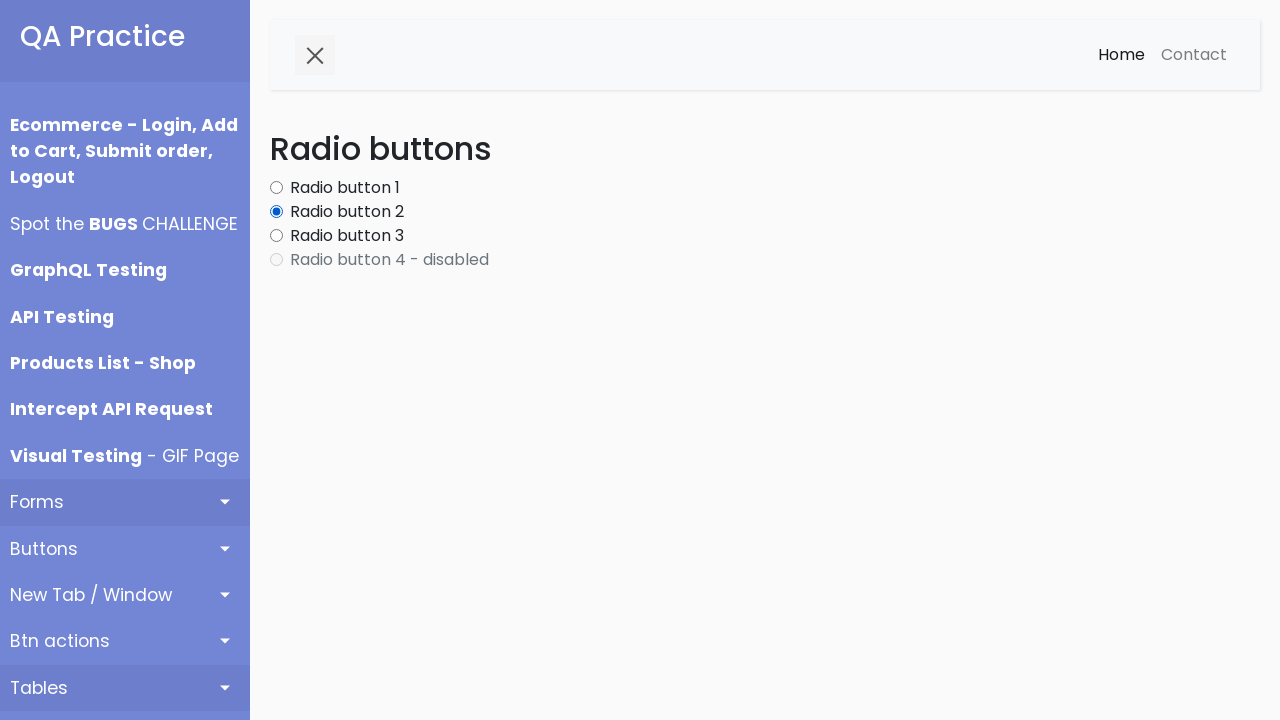

Clicked enabled radio button at index 2 at (276, 236) on .form-check-input >> nth=2
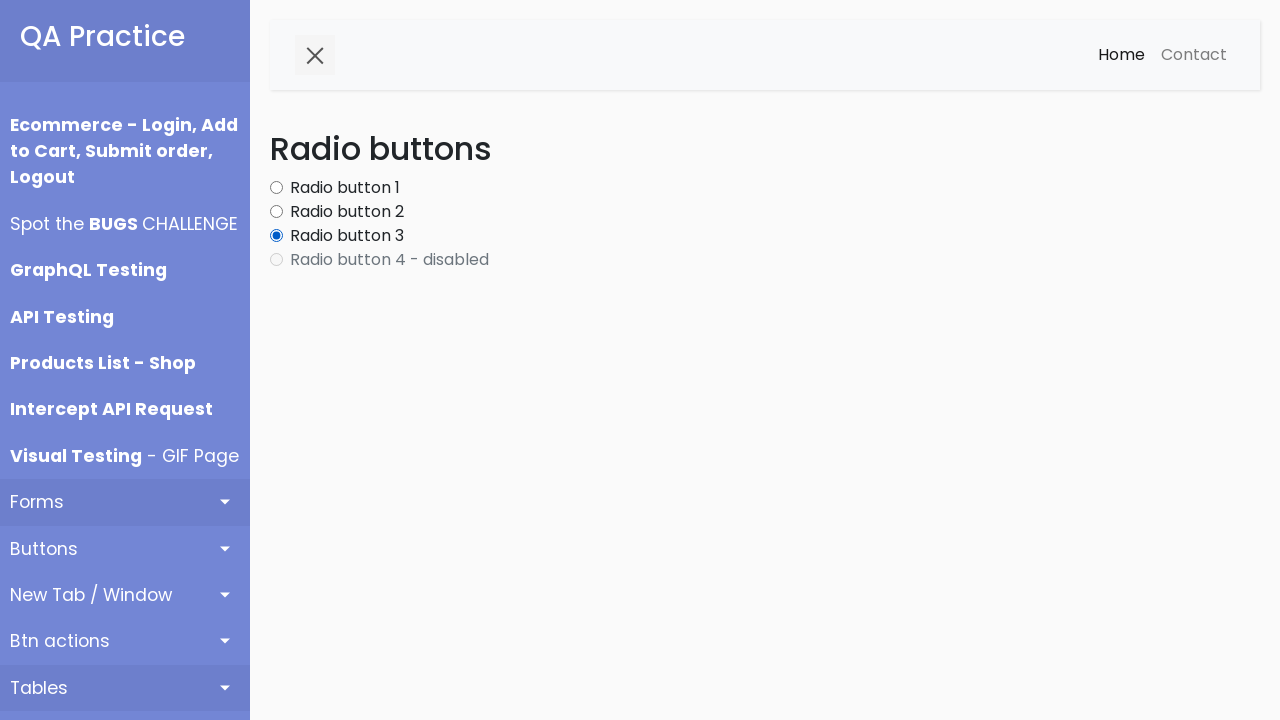

Retrieved radio button at index 3
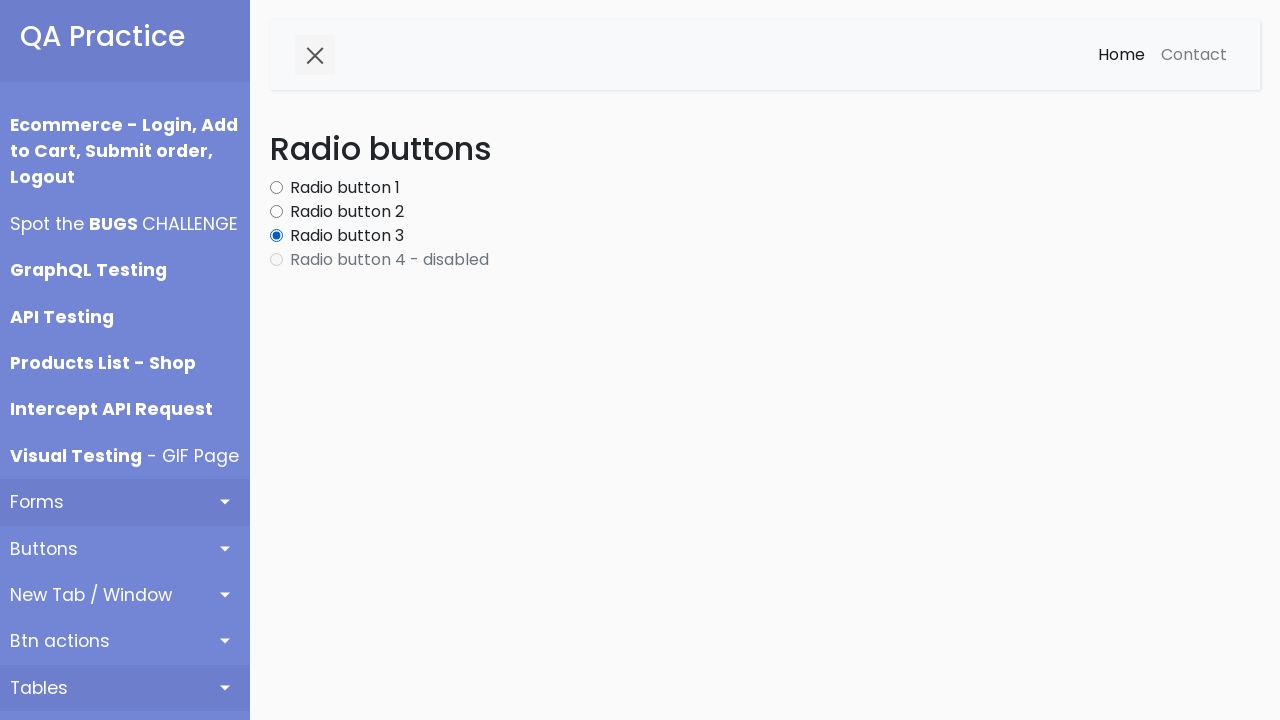

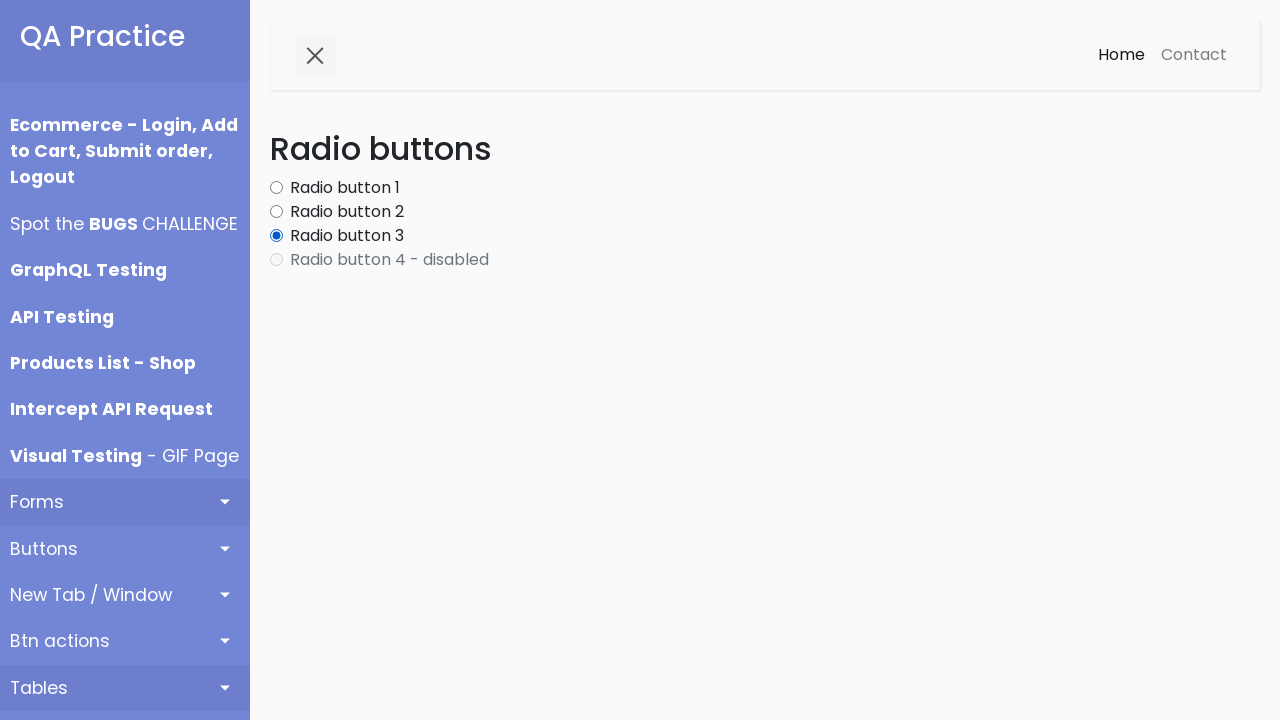